Tests dynamic loading by navigating to a page and retrieving text from an element that loads after a delay

Starting URL: https://practice.cydeo.com/dynamic_loading/4

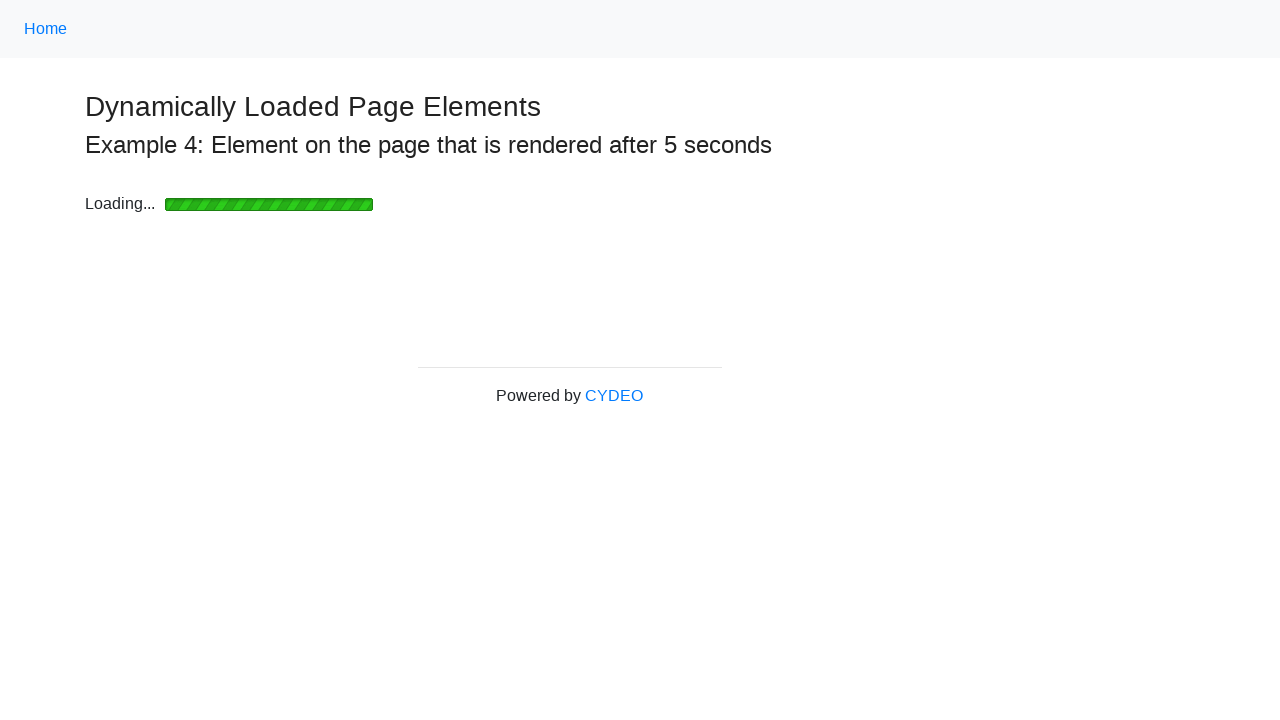

Waited for dynamically loaded #finish element to appear (20s timeout)
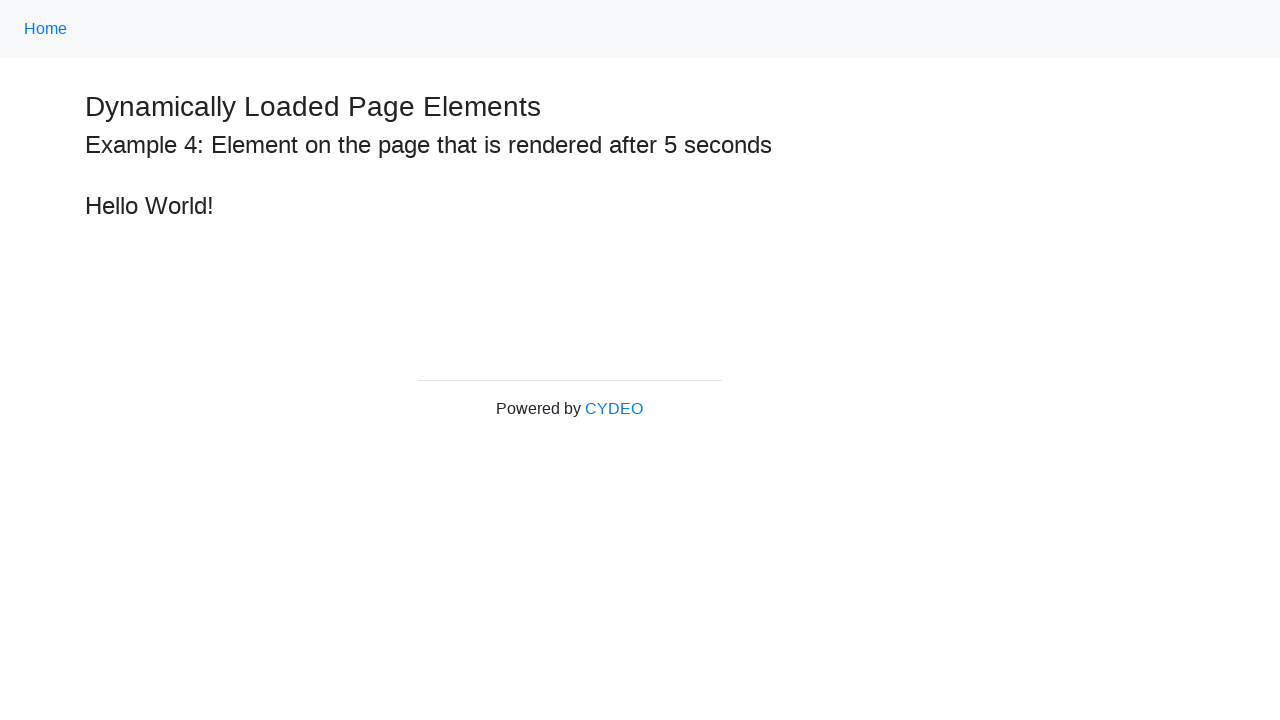

Retrieved text content from #finish element
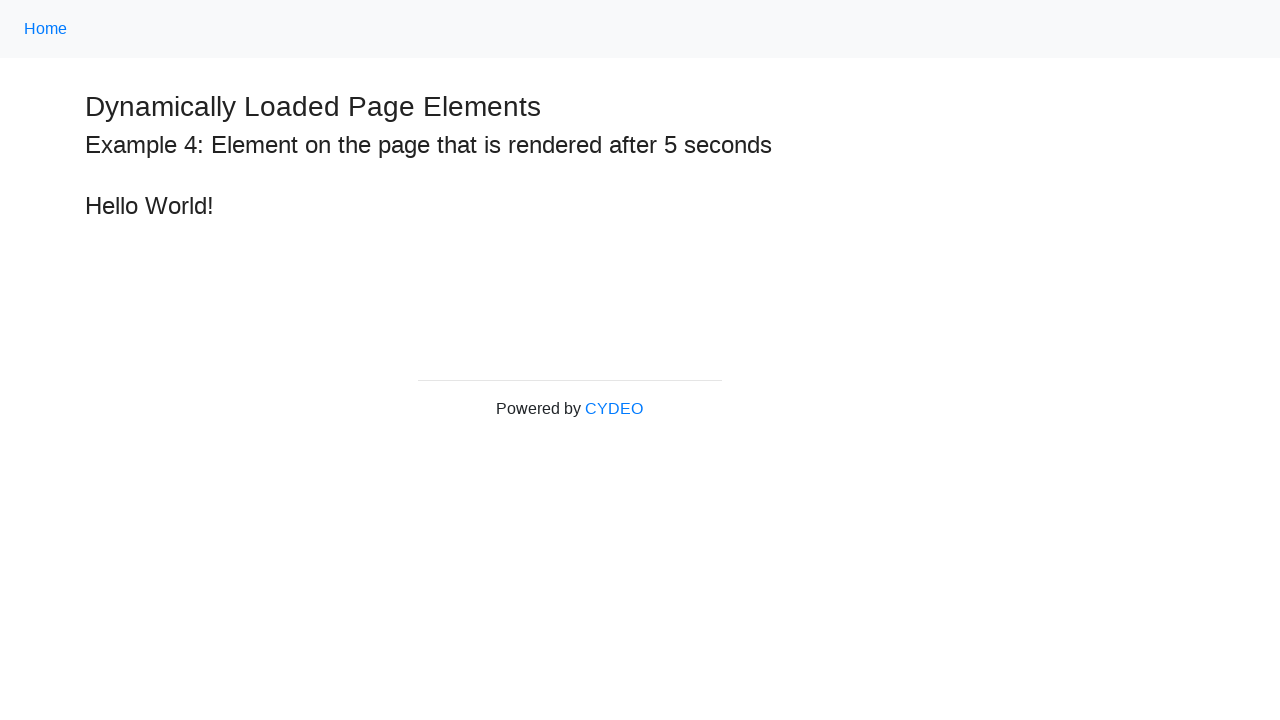

Printed dynamically loaded message to console
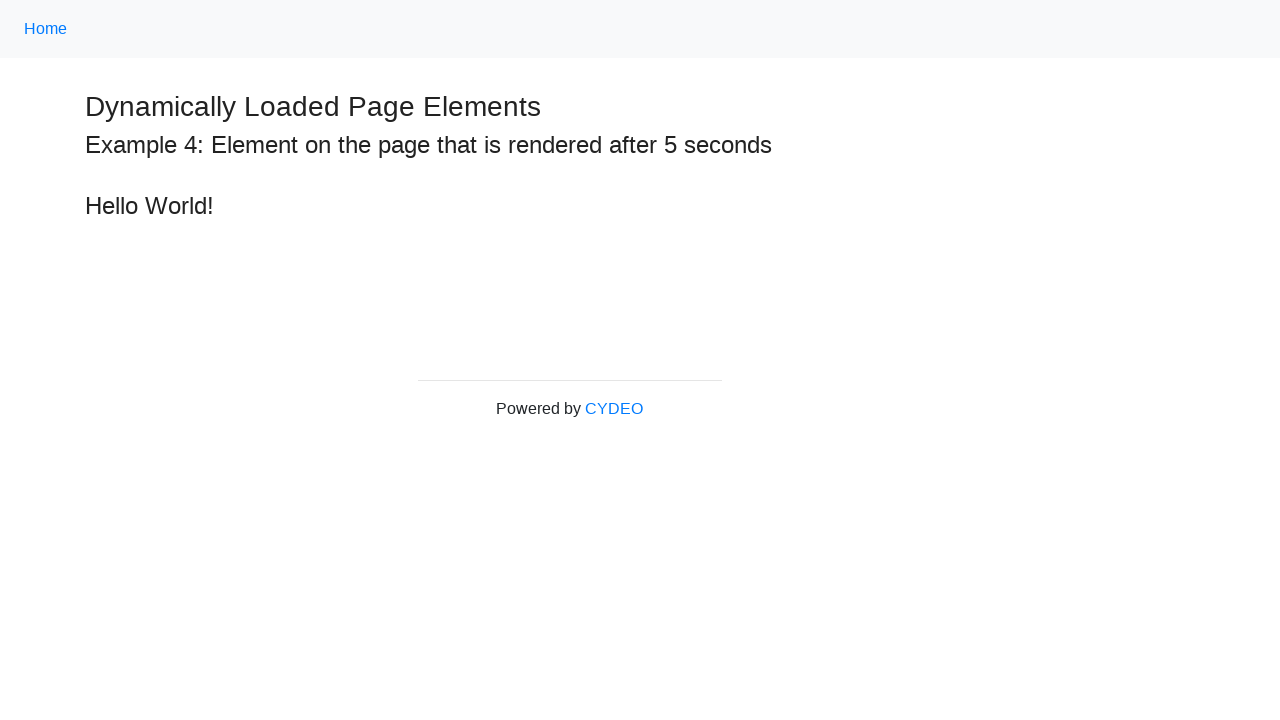

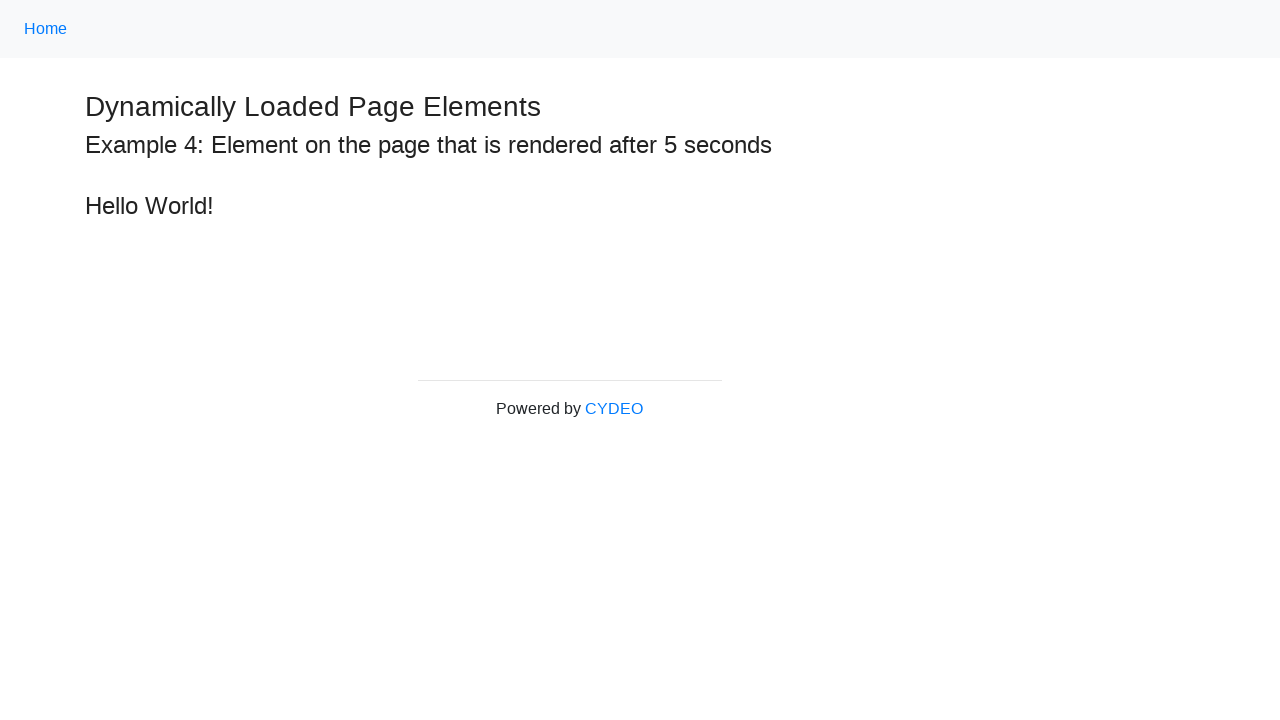